Tests filling a date value directly into a jQuery UI datepicker input field within an iframe

Starting URL: https://jqueryui.com/datepicker/#dropdown-month-year

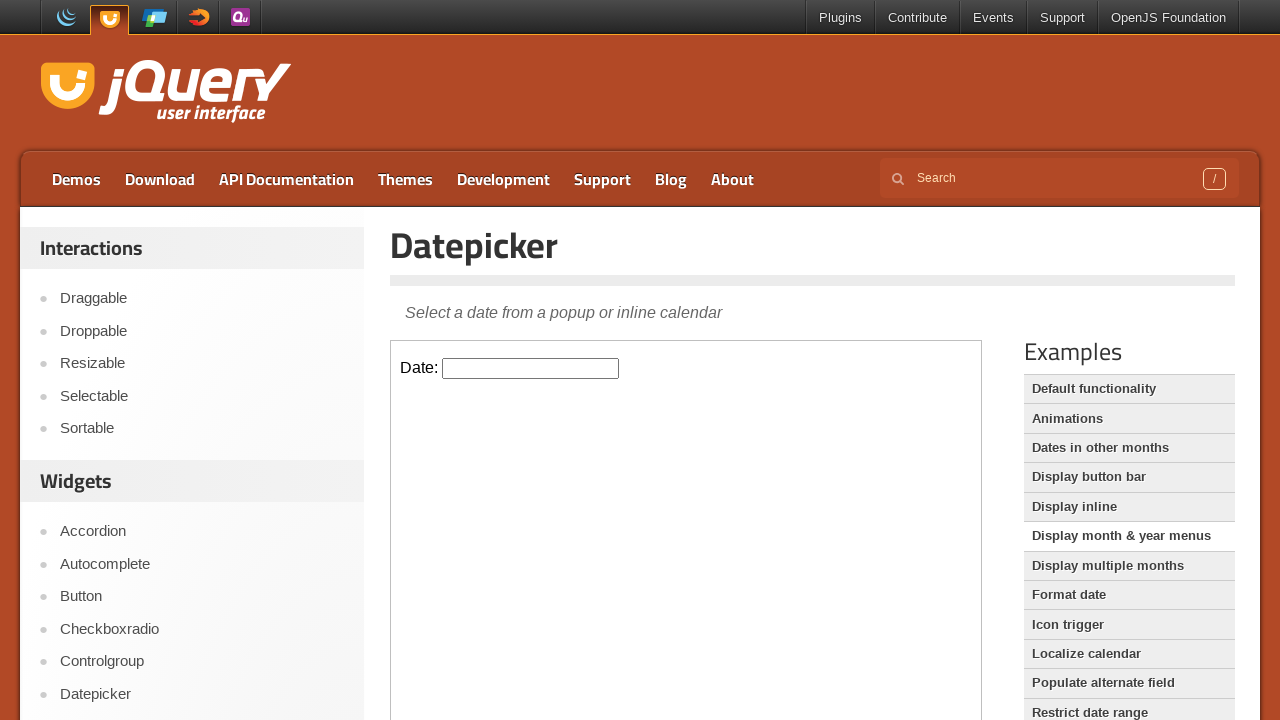

Located the demo frame containing the datepicker
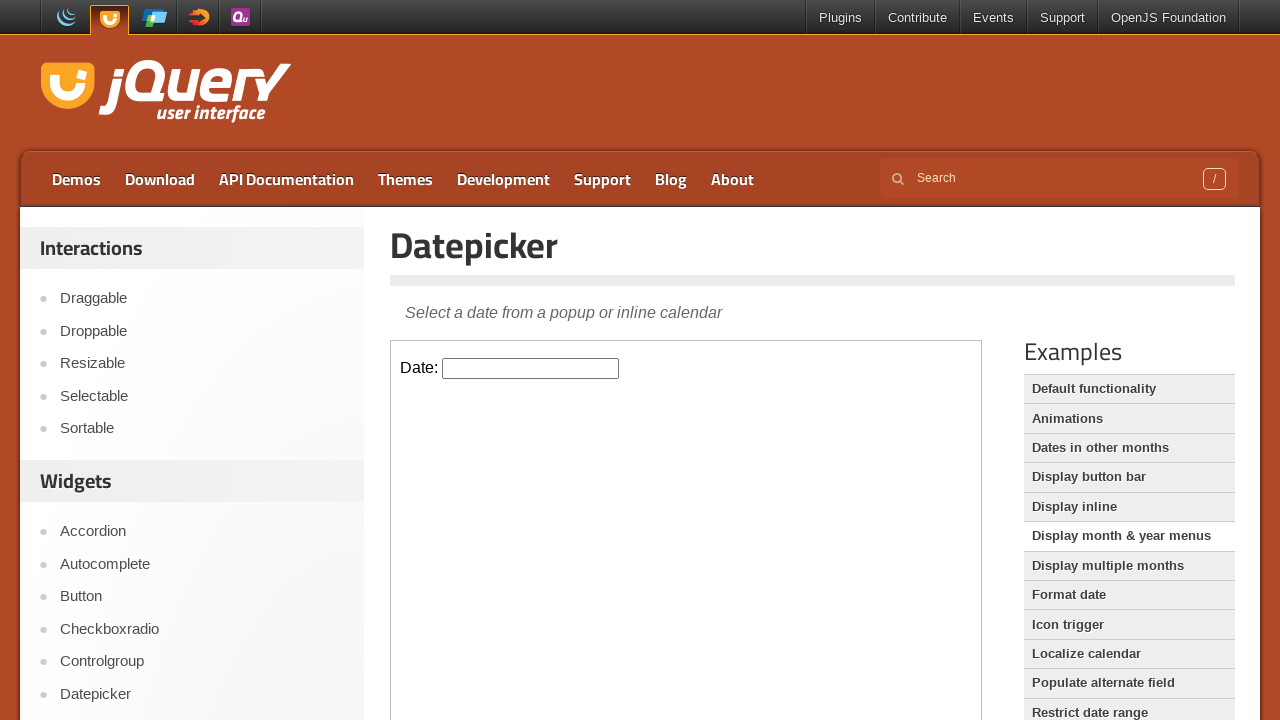

Filled datepicker input field with date '24/04/2025' on .demo-frame >> internal:control=enter-frame >> xpath=//input[@id="datepicker" an
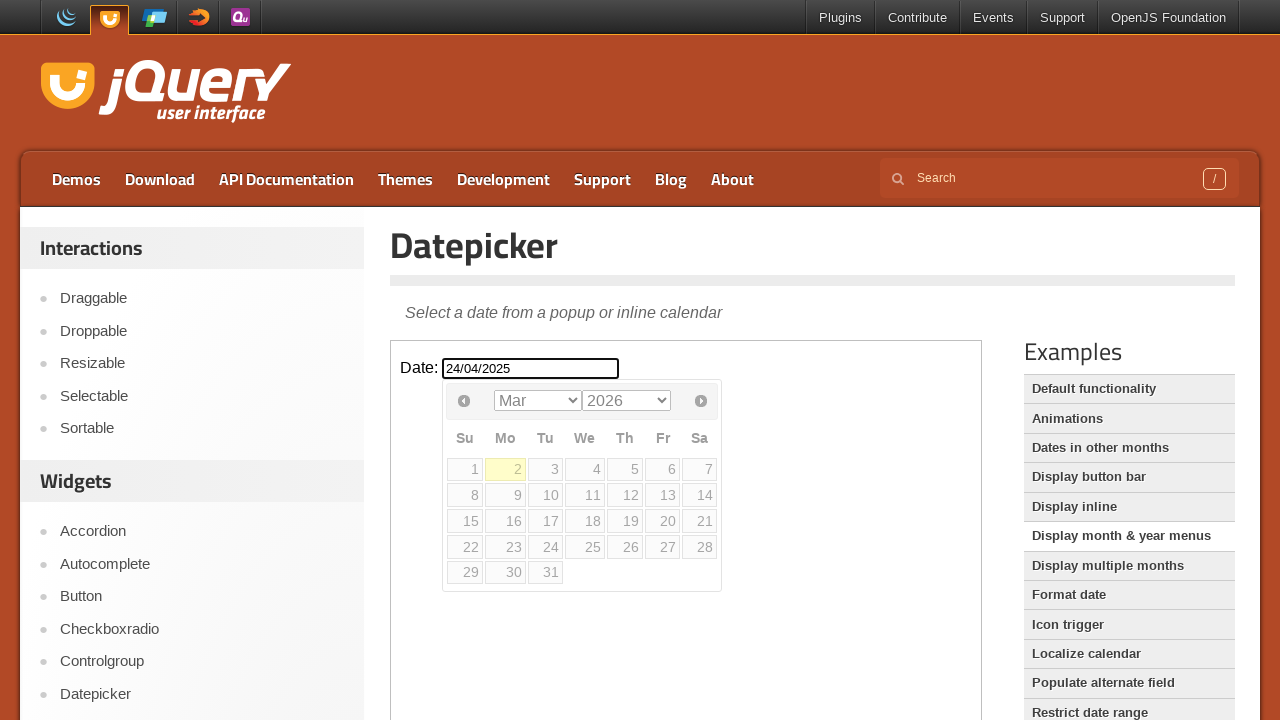

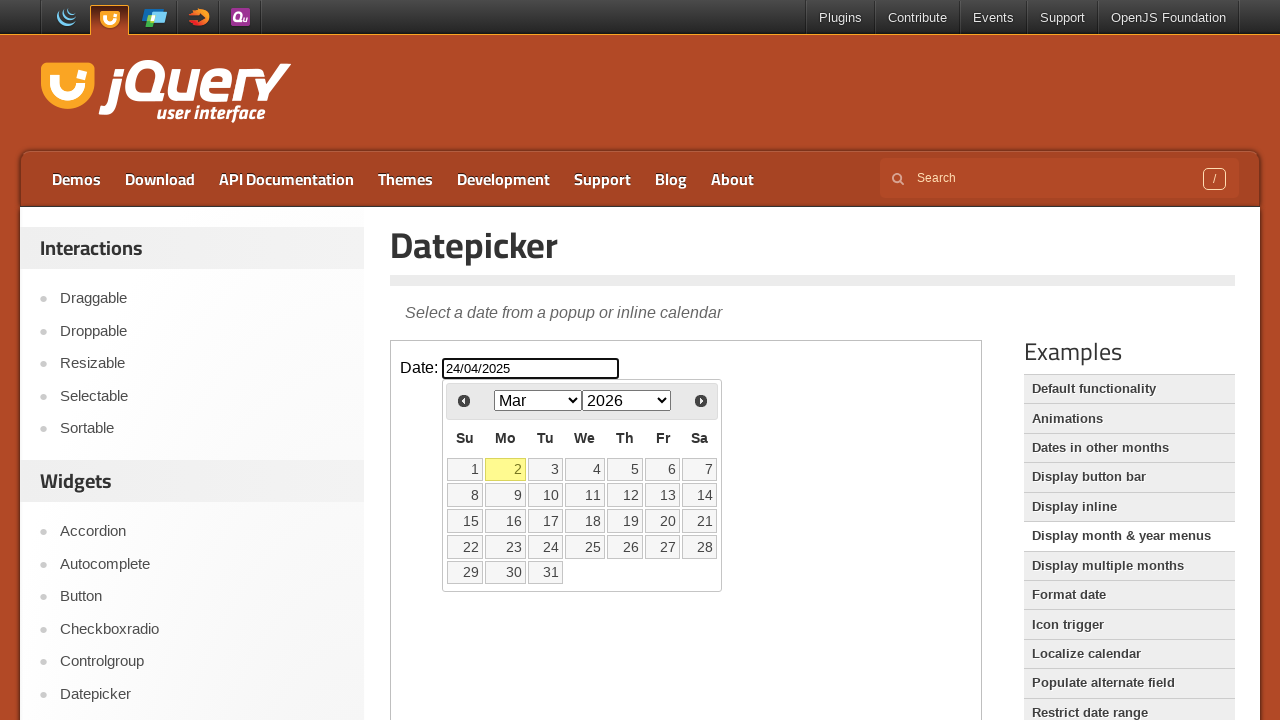